Tests bootstrap dropdown functionality by clicking the dropdown menu, iterating through options, and selecting JavaScript option

Starting URL: http://seleniumpractise.blogspot.com/2016/08/bootstrap-dropdown-example-for-selenium.html

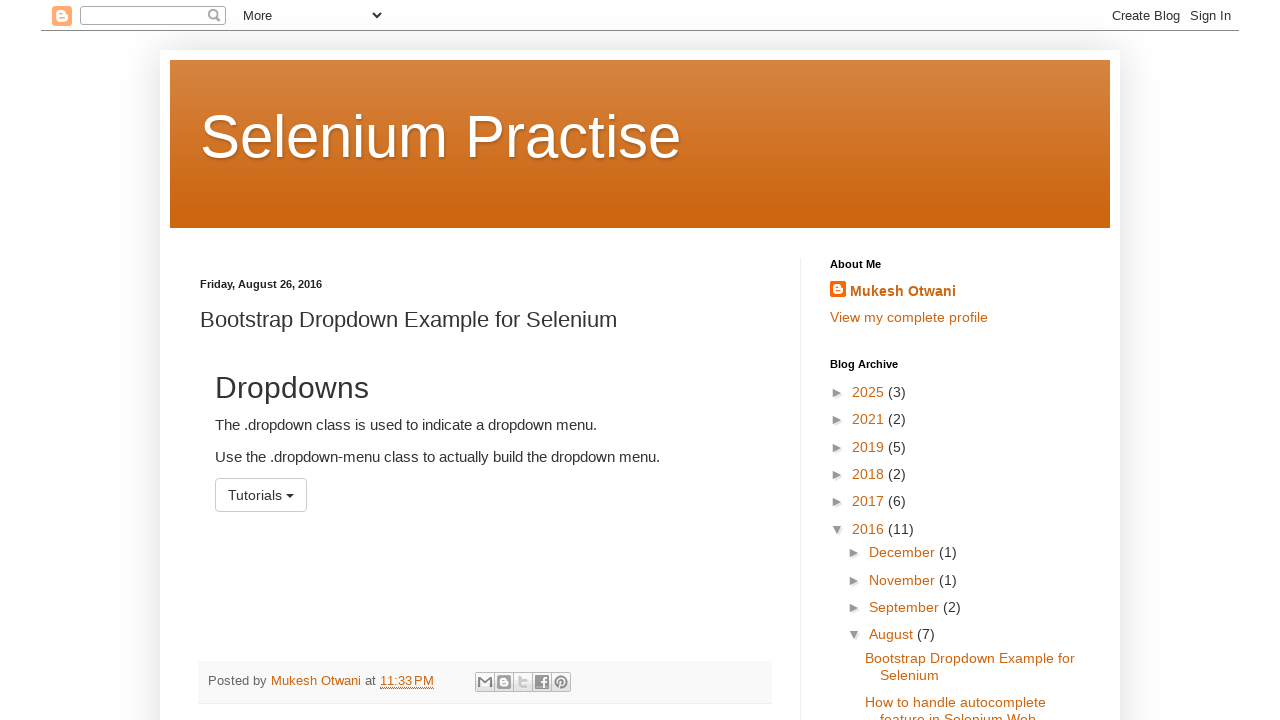

Clicked dropdown menu button at (261, 495) on #menu1
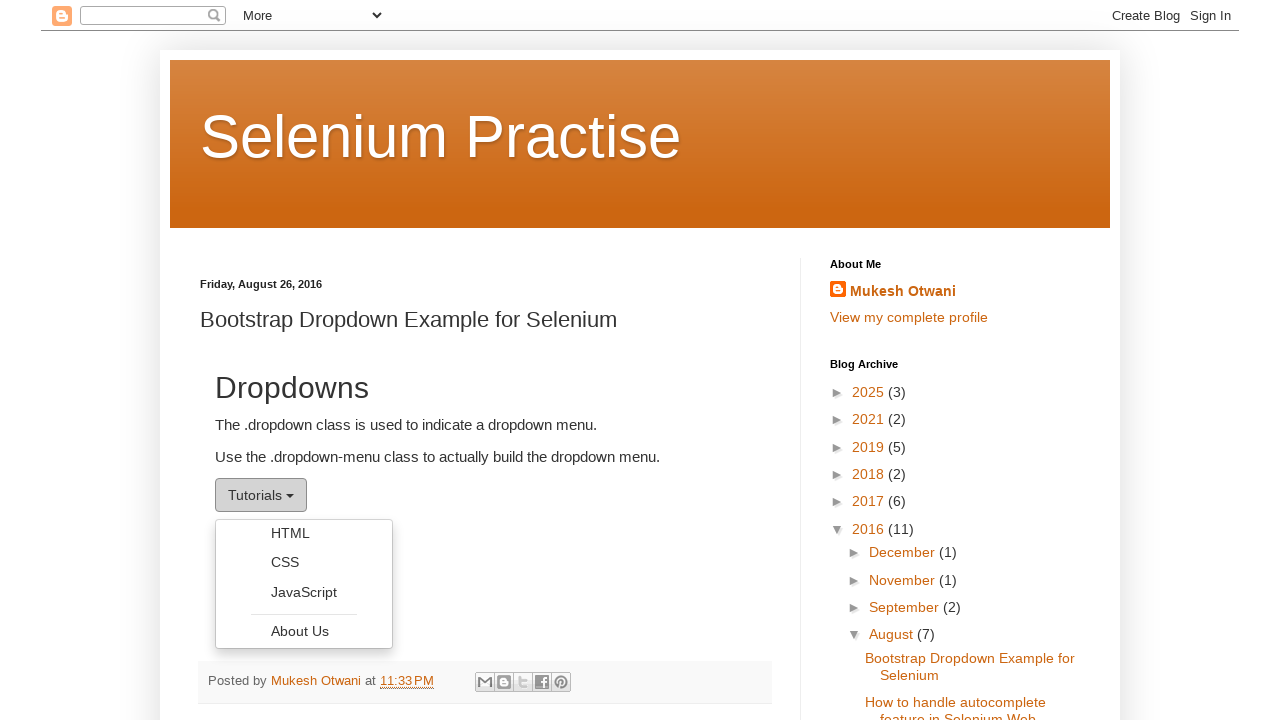

Dropdown options became visible
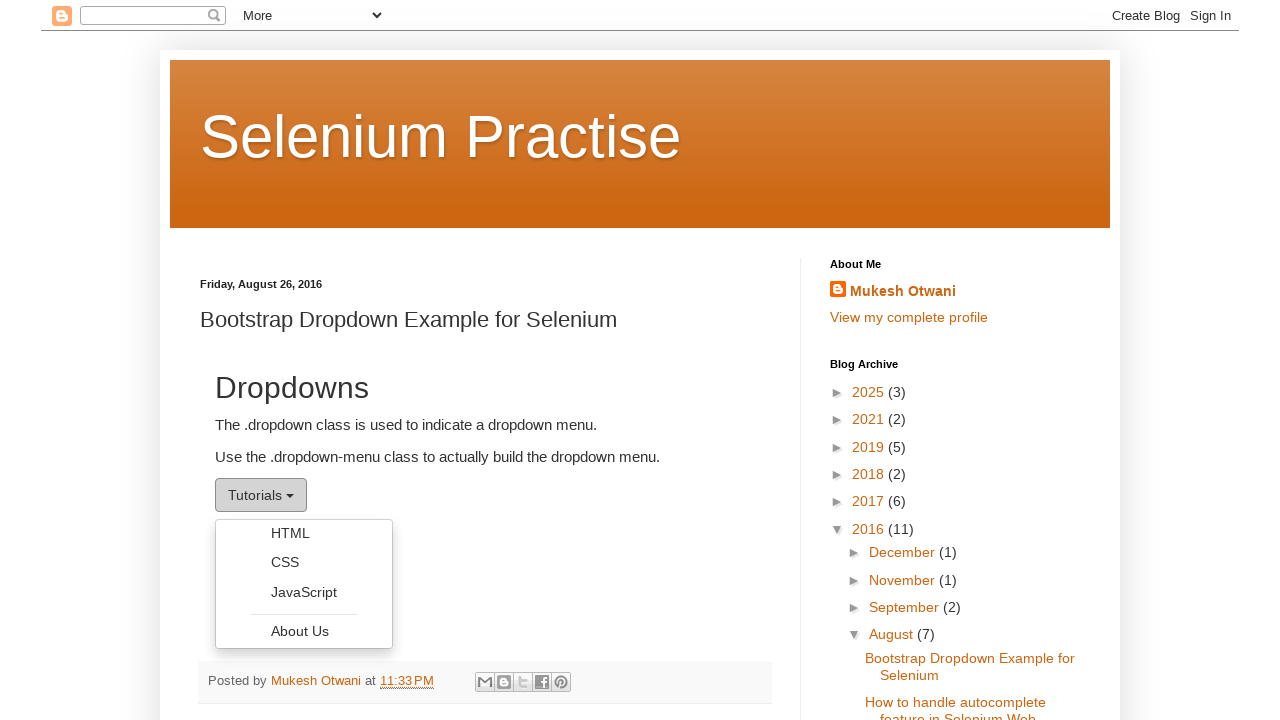

Retrieved all dropdown options
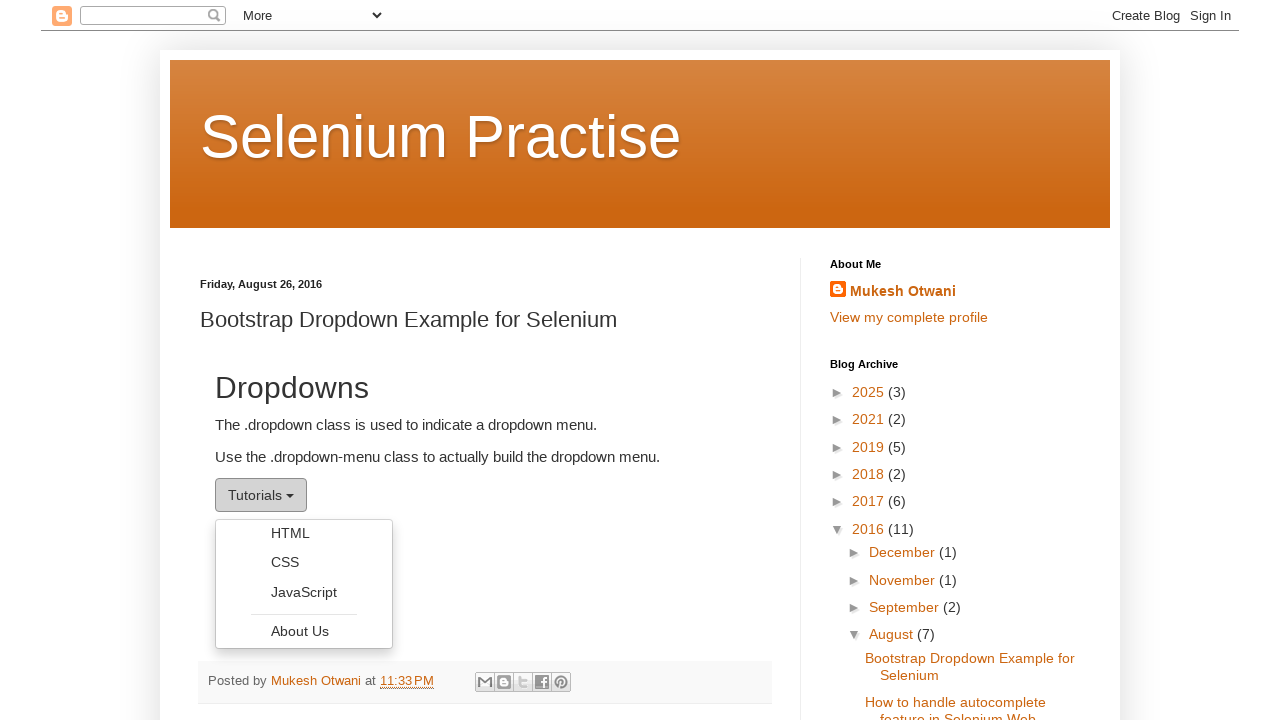

Selected JavaScript option from dropdown at (304, 592) on ul.dropdown-menu li a >> nth=2
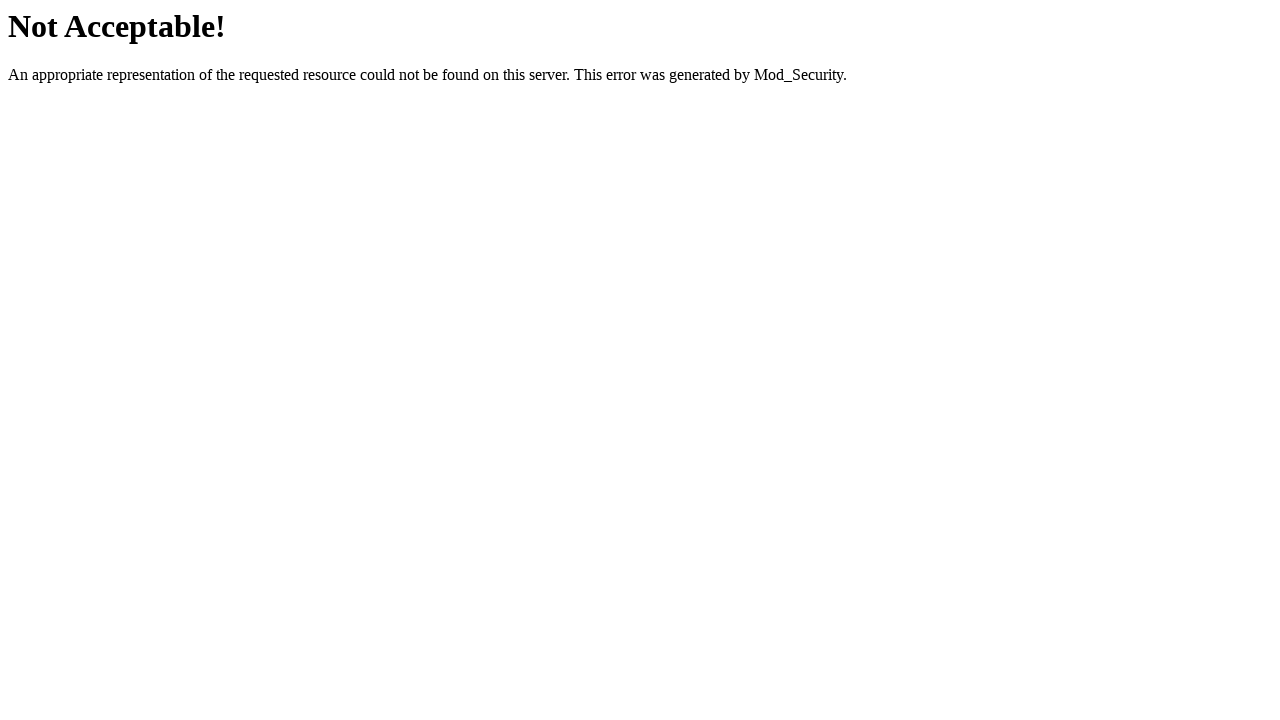

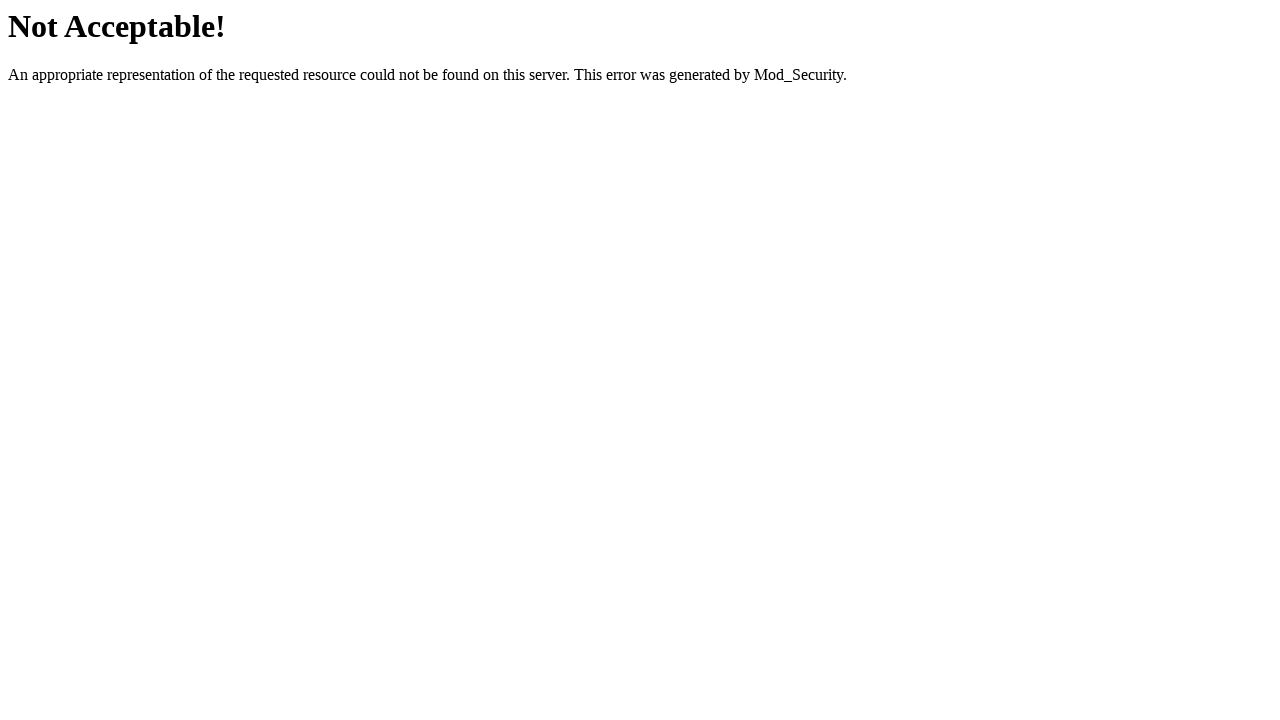